Navigates to Footlocker search results page for "air max 1" and scrolls through the page to load product cards, then verifies products are displayed

Starting URL: https://www.footlocker.com/search?query=air%20max%201

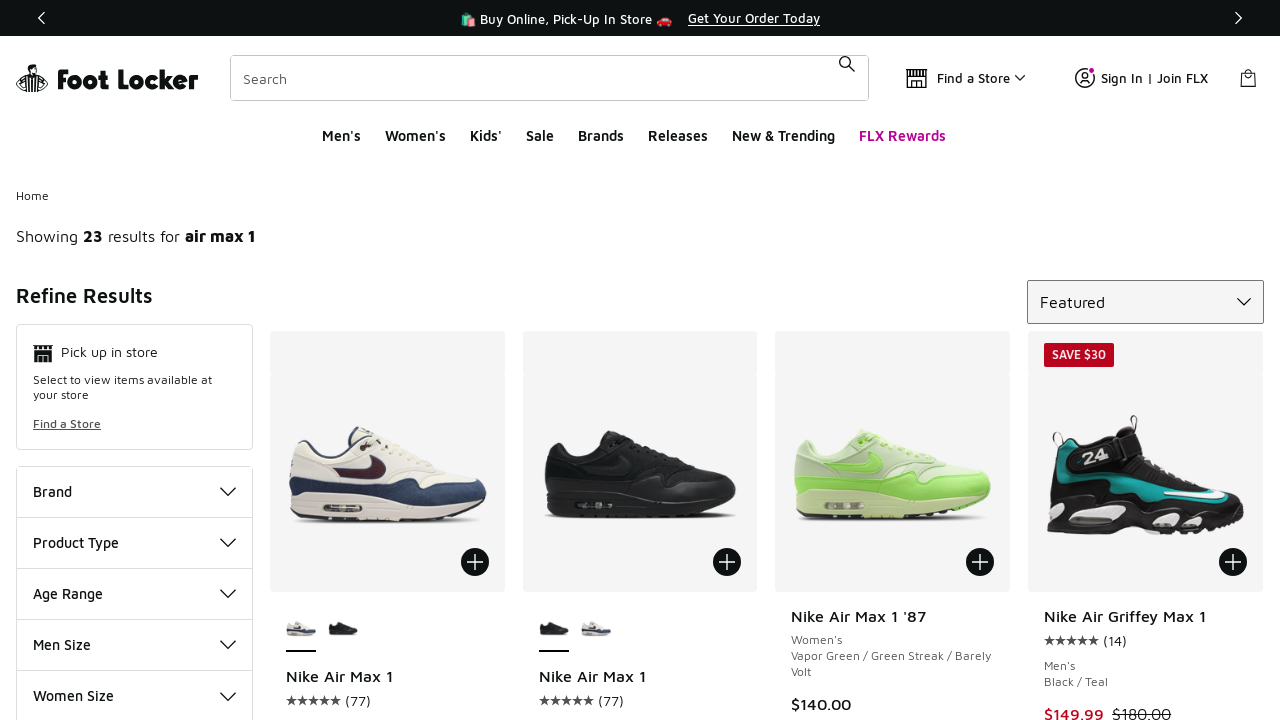

Waited 5 seconds for Footlocker search results page to load
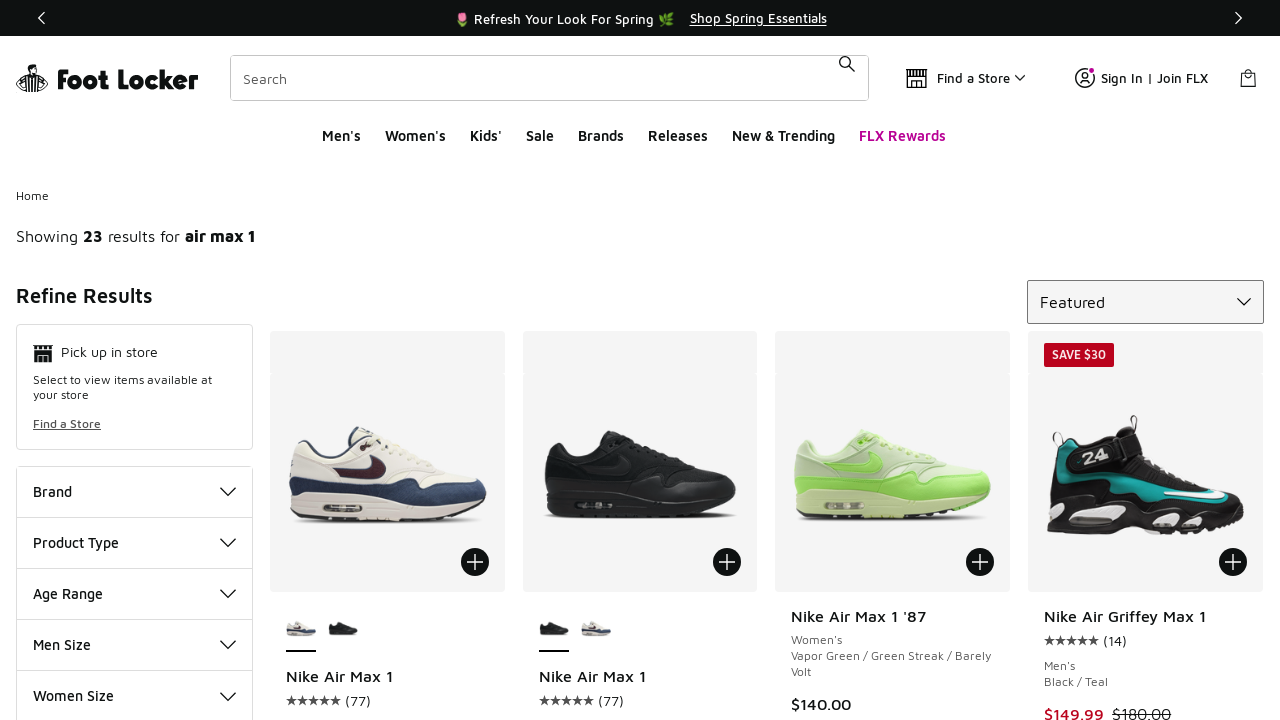

Pressed End key to scroll to bottom of page
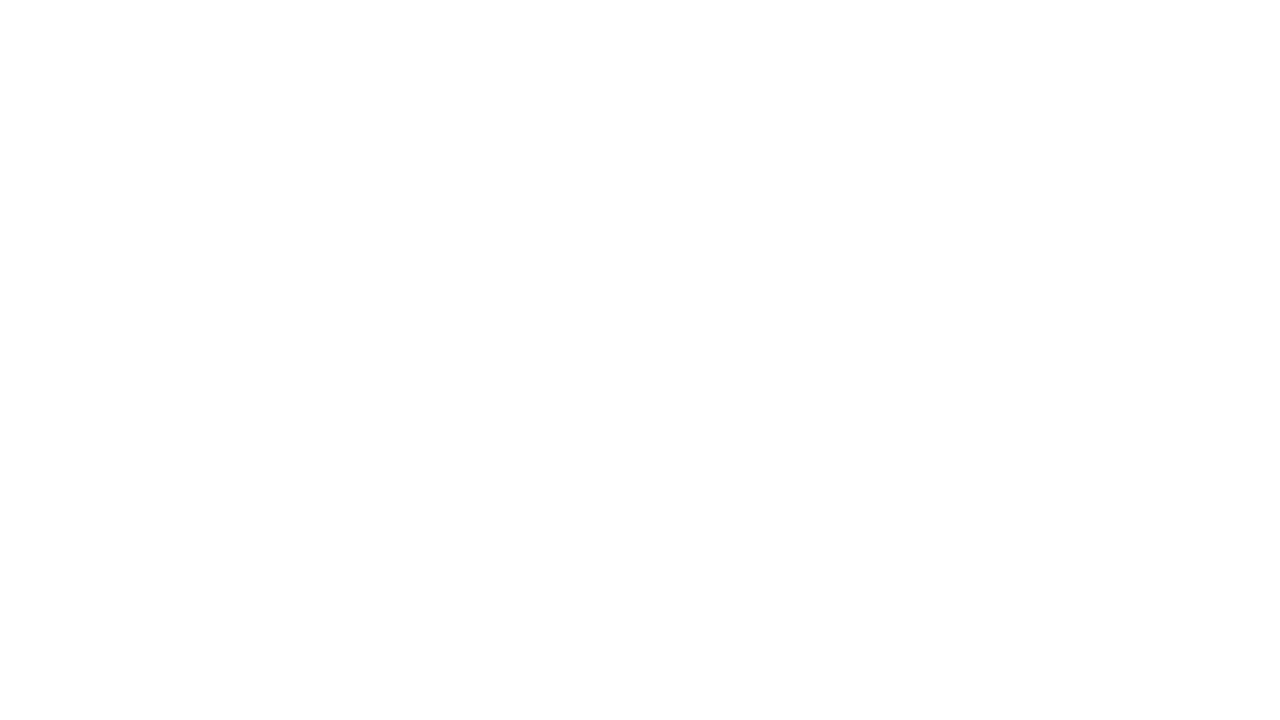

Waited 3 seconds for additional products to load
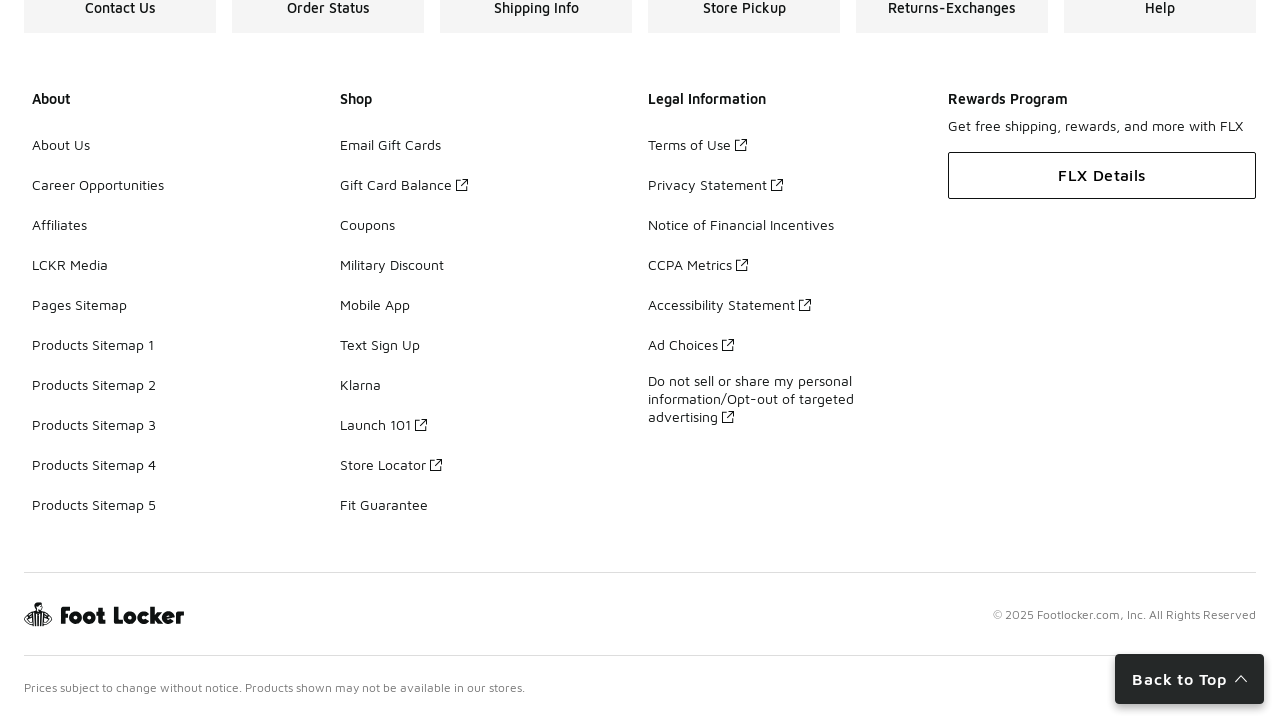

Pressed End key to scroll to bottom of page
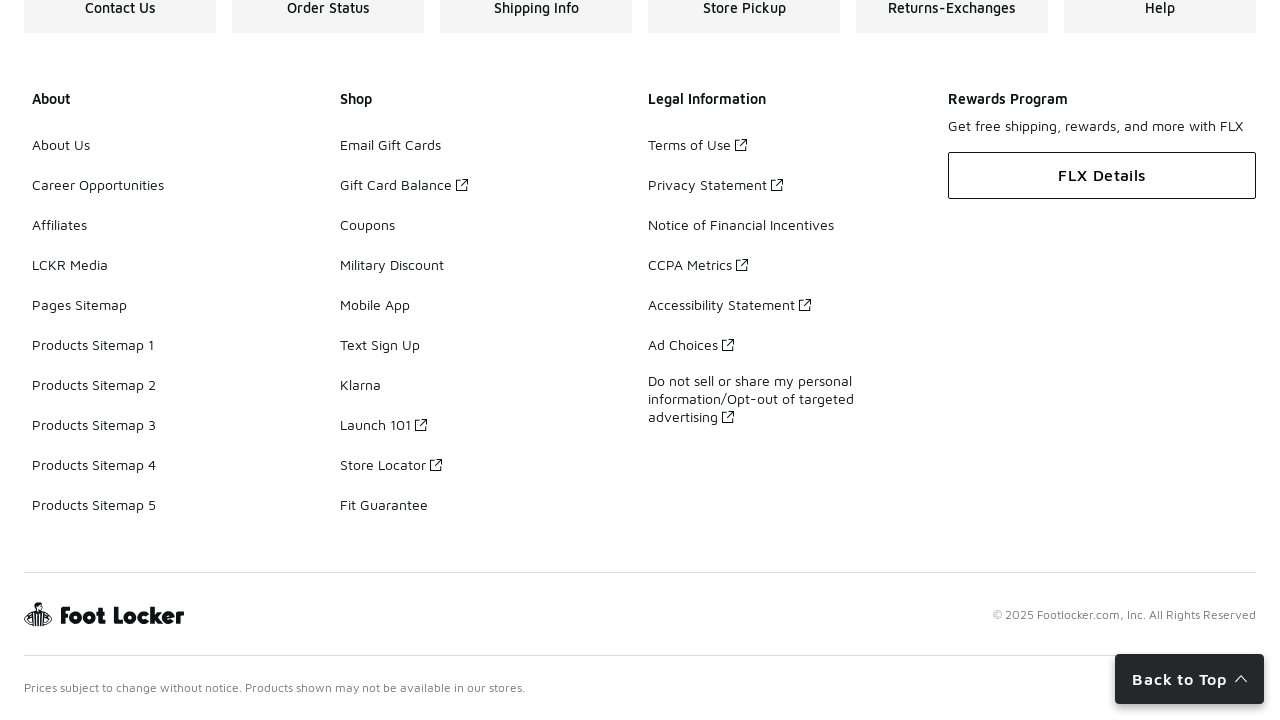

Waited 3 seconds for additional products to load
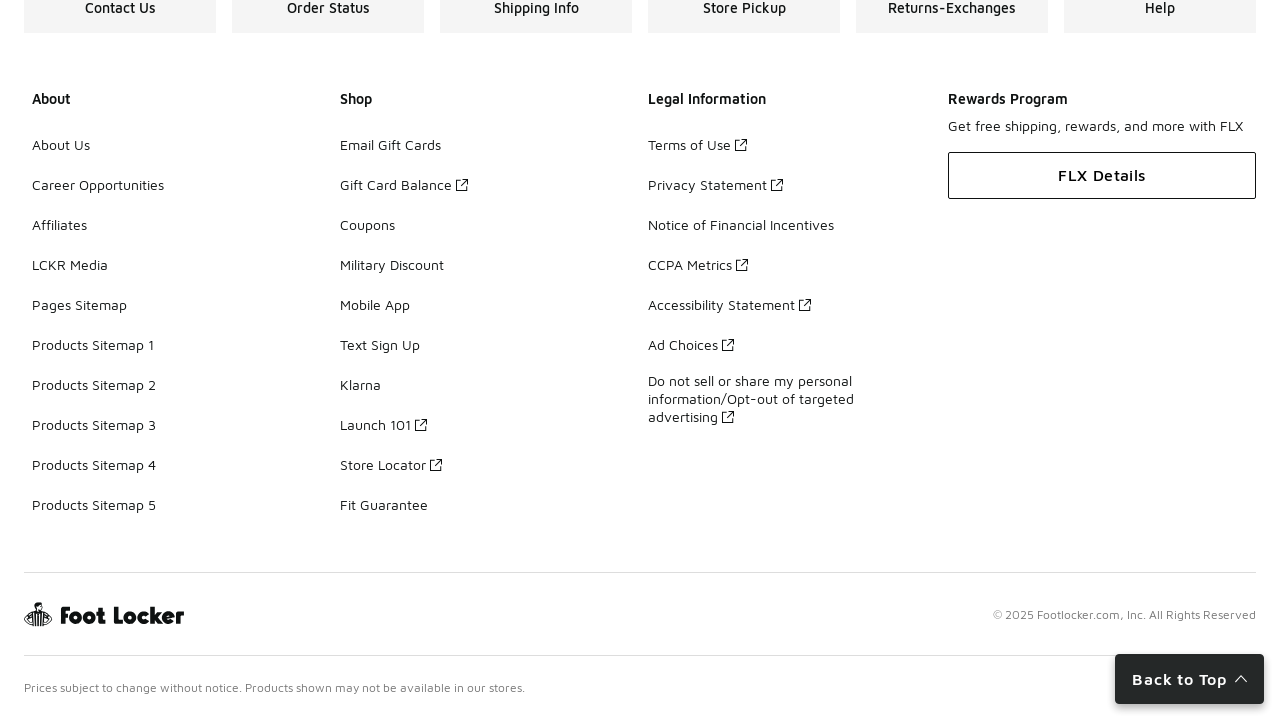

Pressed End key to scroll to bottom of page
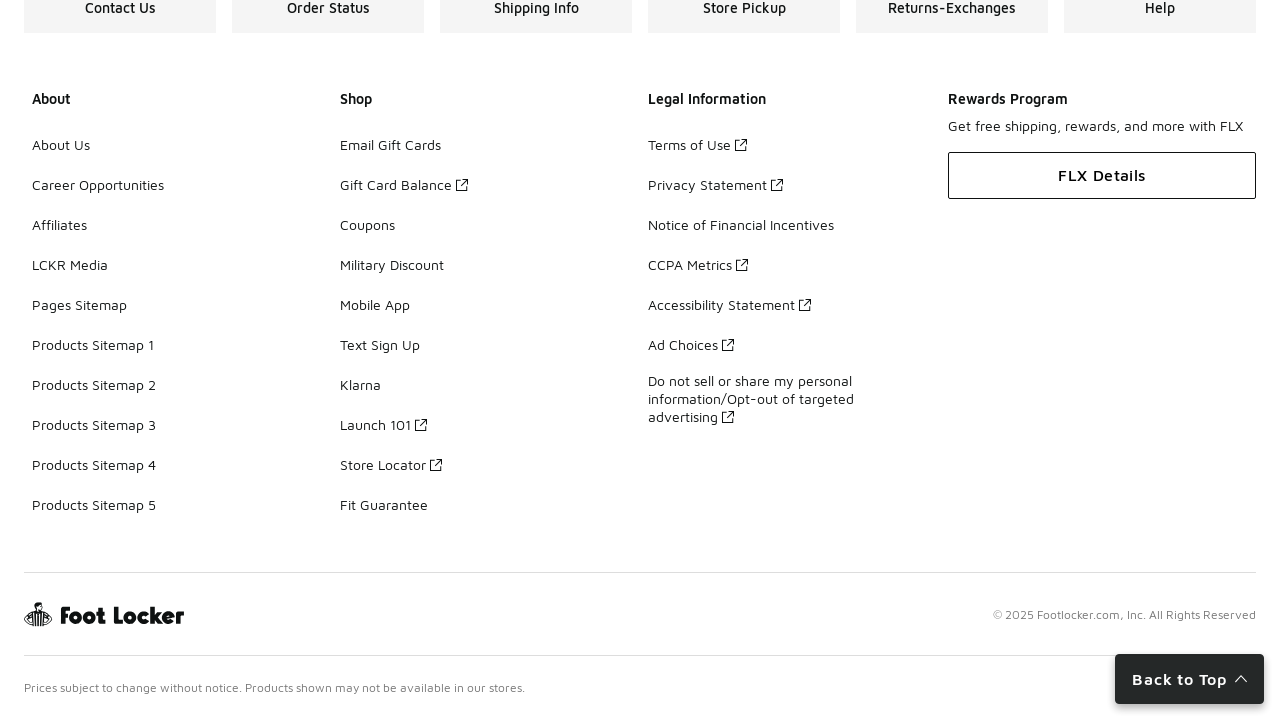

Waited 3 seconds for additional products to load
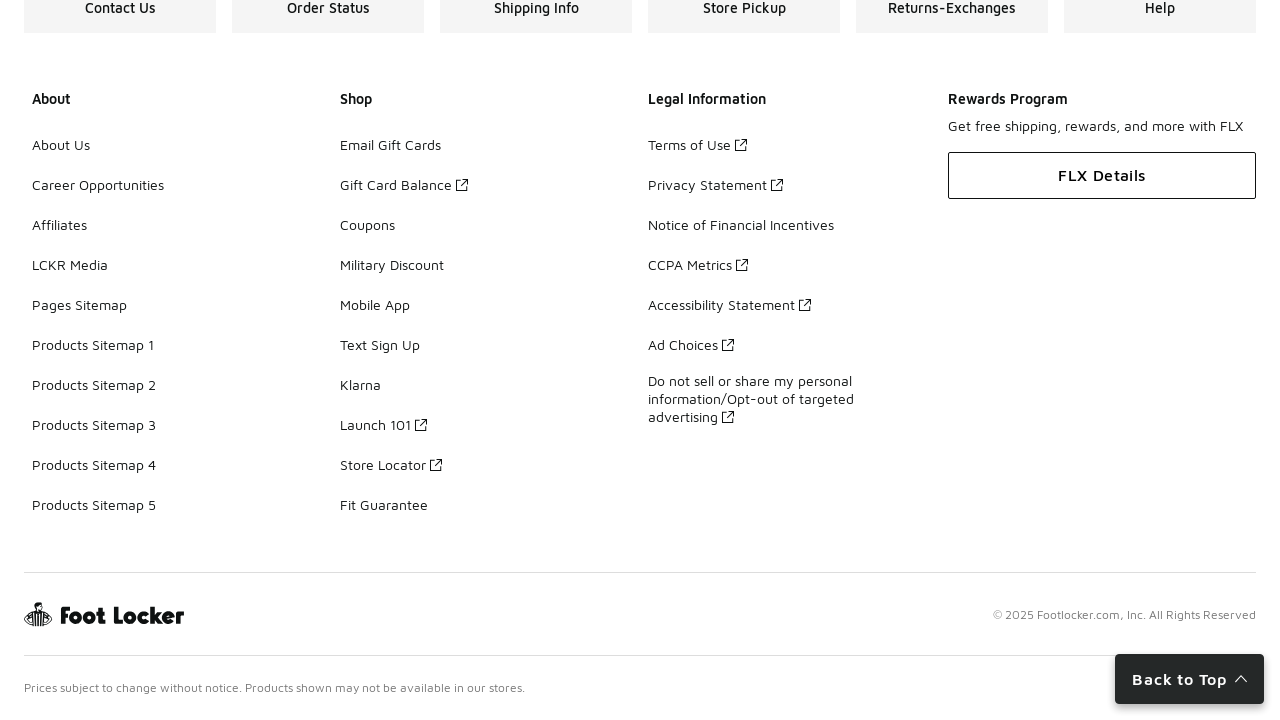

Verified product cards are displayed on the page
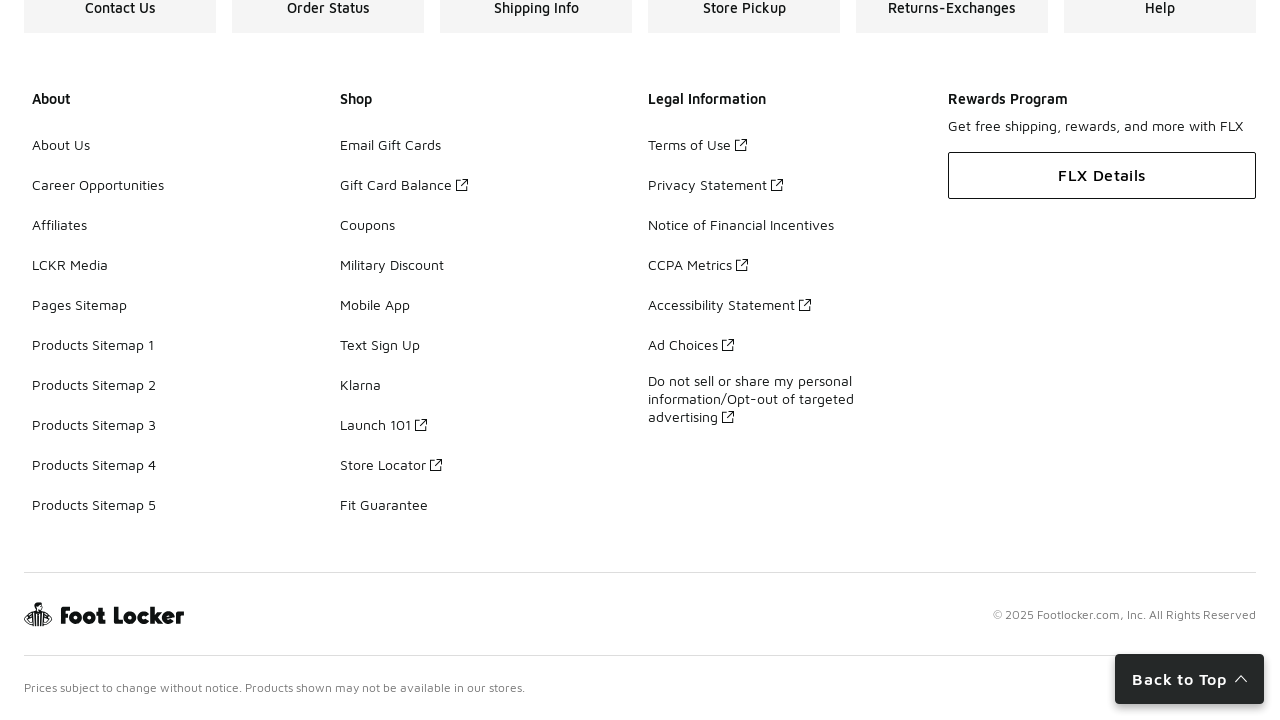

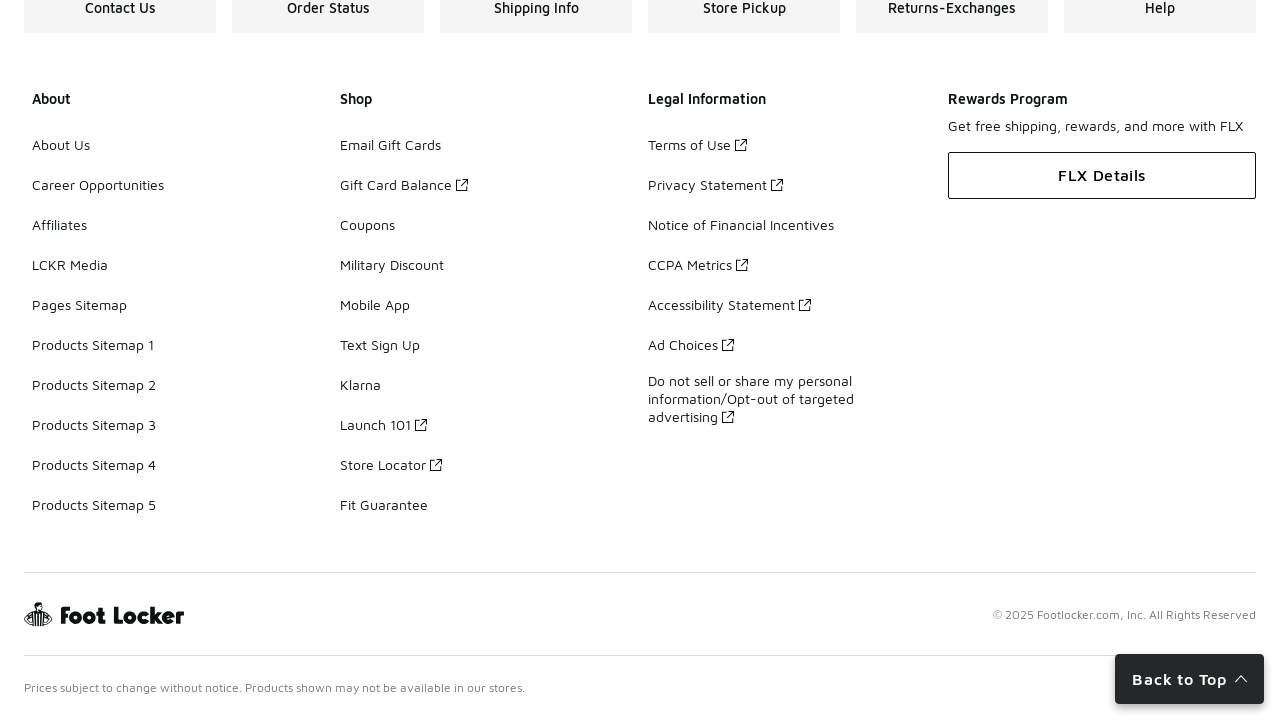